Tests iframe handling by switching to an iframe on W3Schools' JavaScript tutorial page and clicking a button within the iframe

Starting URL: https://www.w3schools.com/js/tryit.asp?filename=tryjs_myfirst

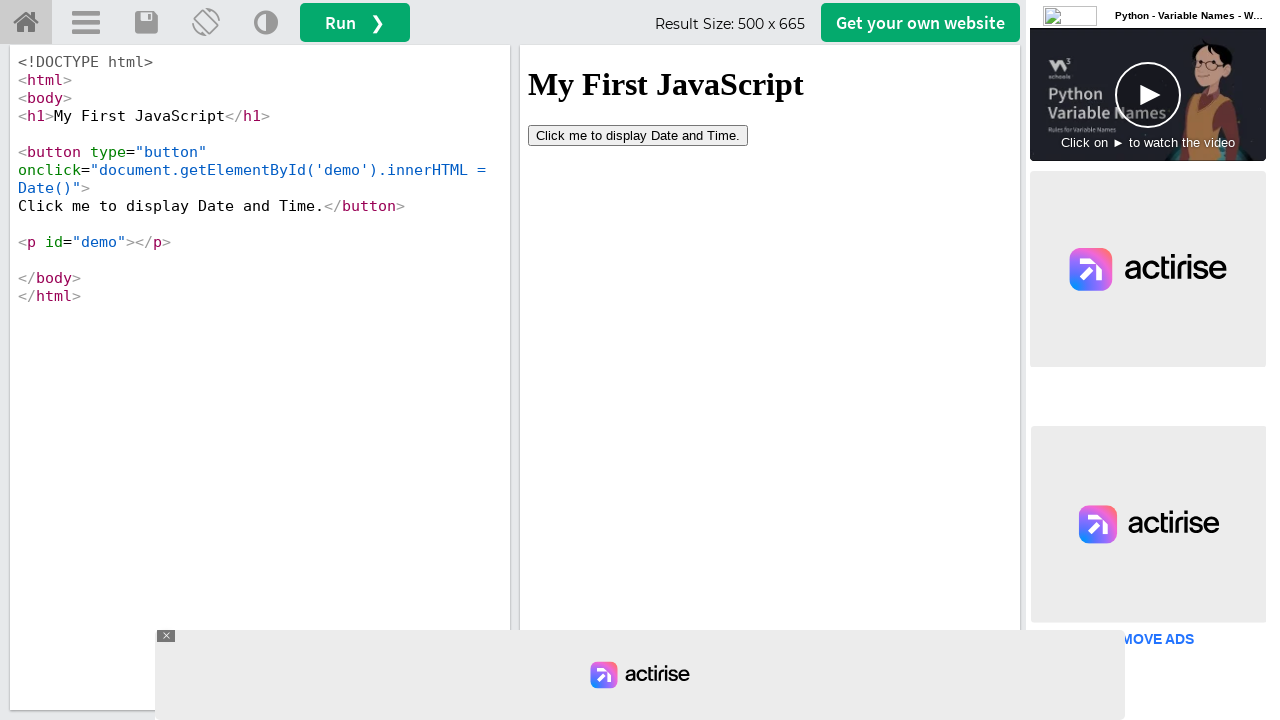

Located the iframeResult iframe
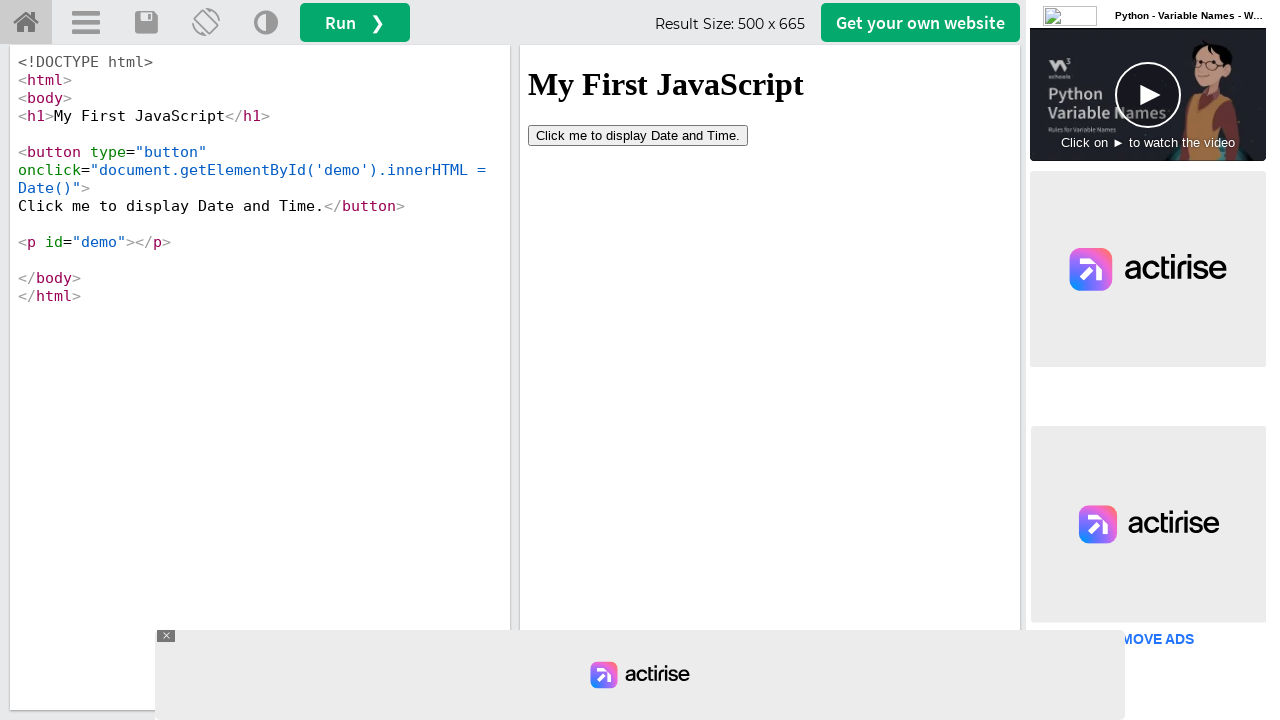

Clicked the 'Click me' button inside the iframe at (638, 135) on iframe#iframeResult >> internal:control=enter-frame >> button:has-text('Click me
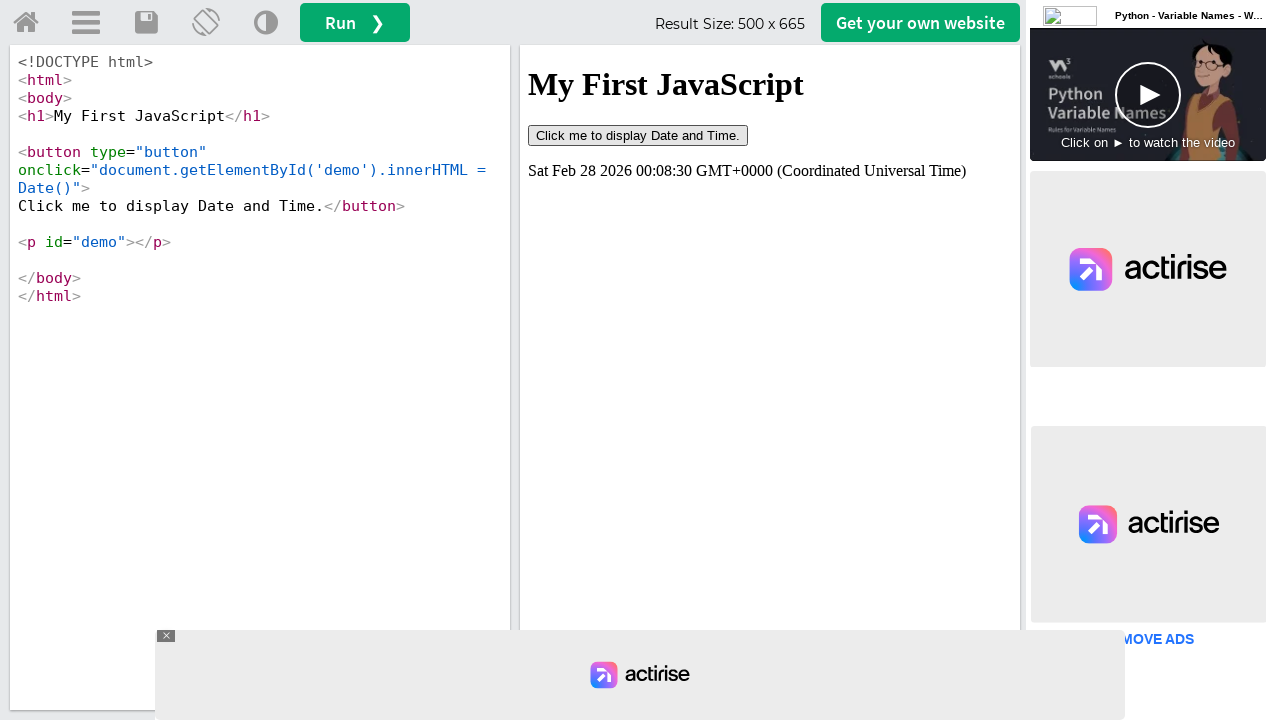

Waited 1000ms for button click result to display
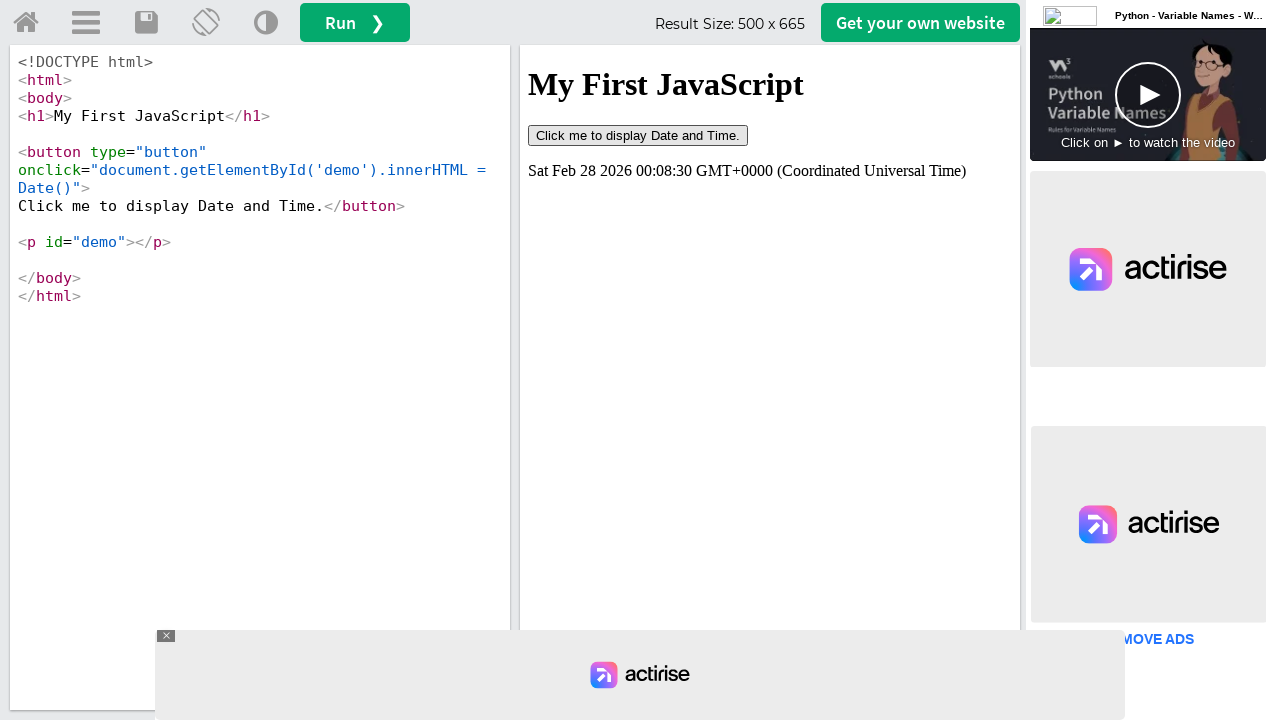

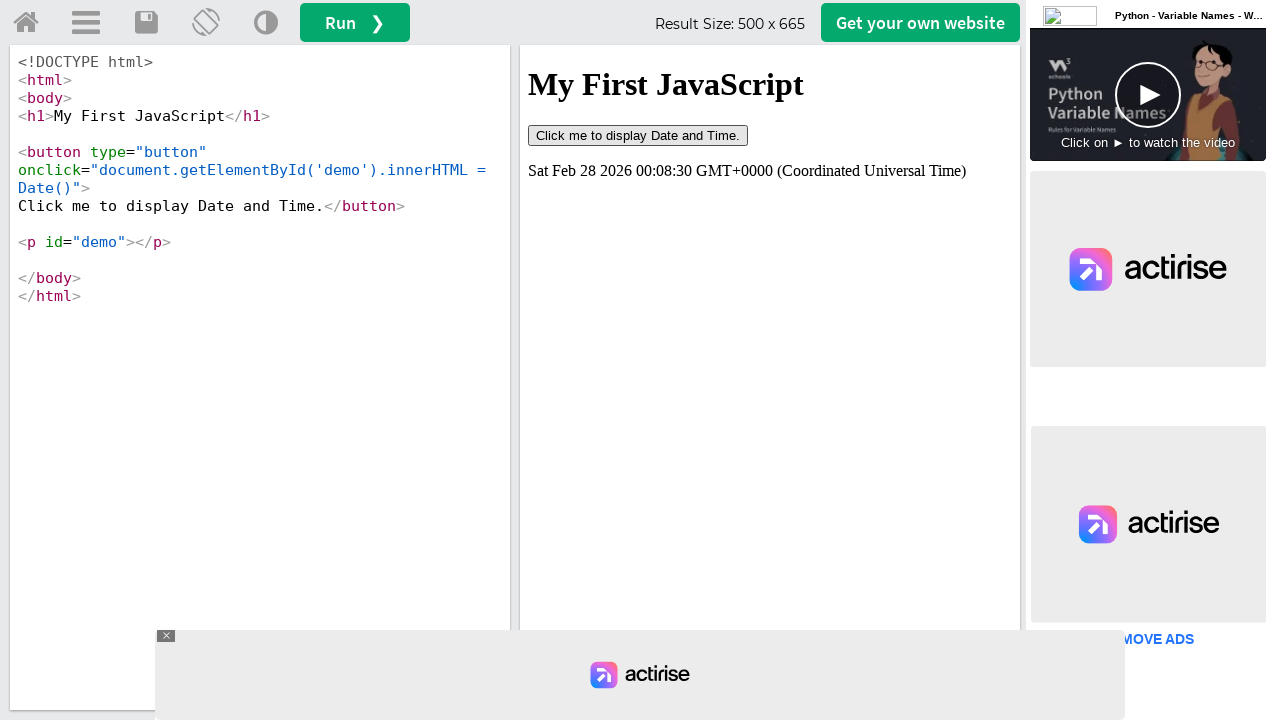